Tests selecting radio buttons and checkboxes, verifying their initial deselected state and then clicking to select them.

Starting URL: https://automationfc.github.io/basic-form/index.html

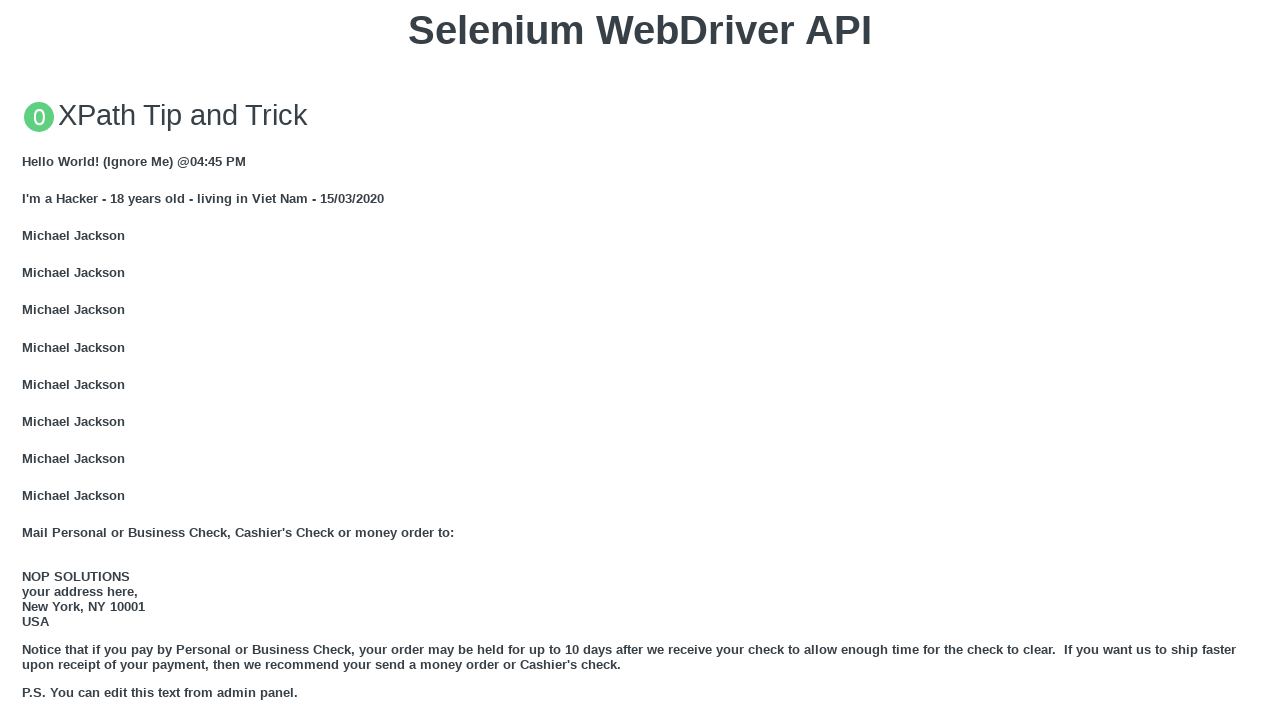

Located 'Under 18' radio button element
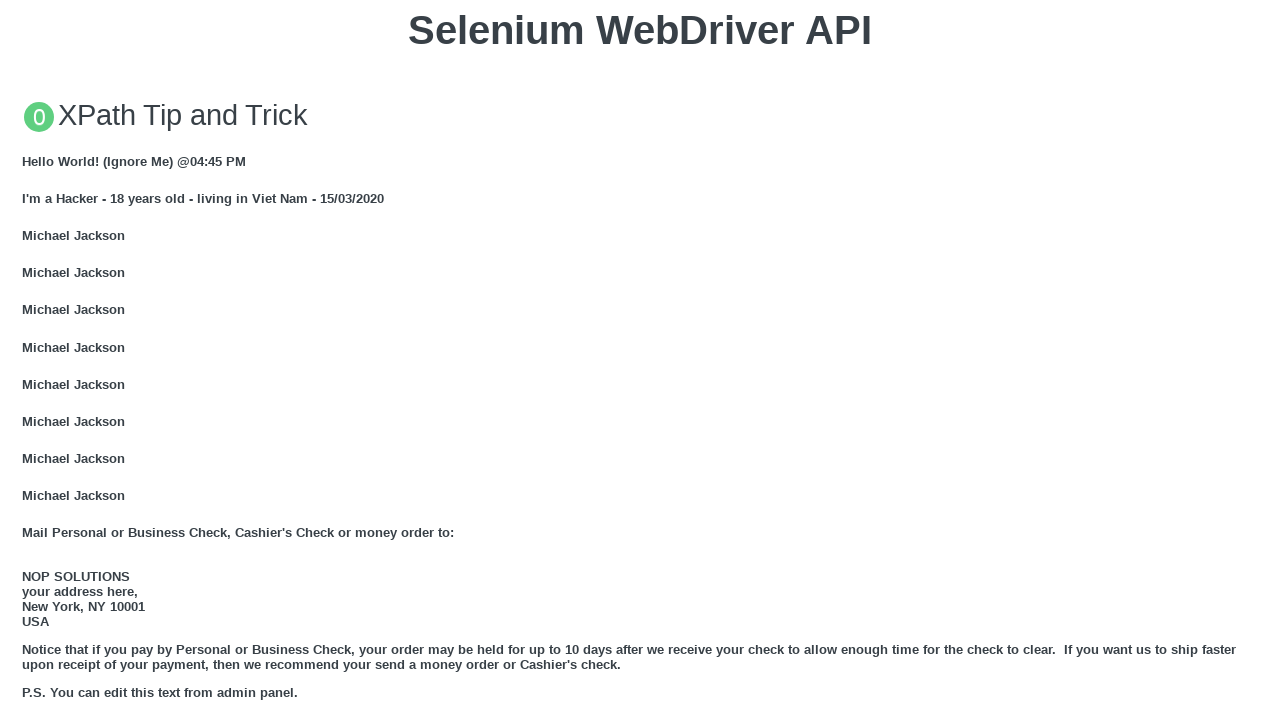

'Under 18' radio button is visible
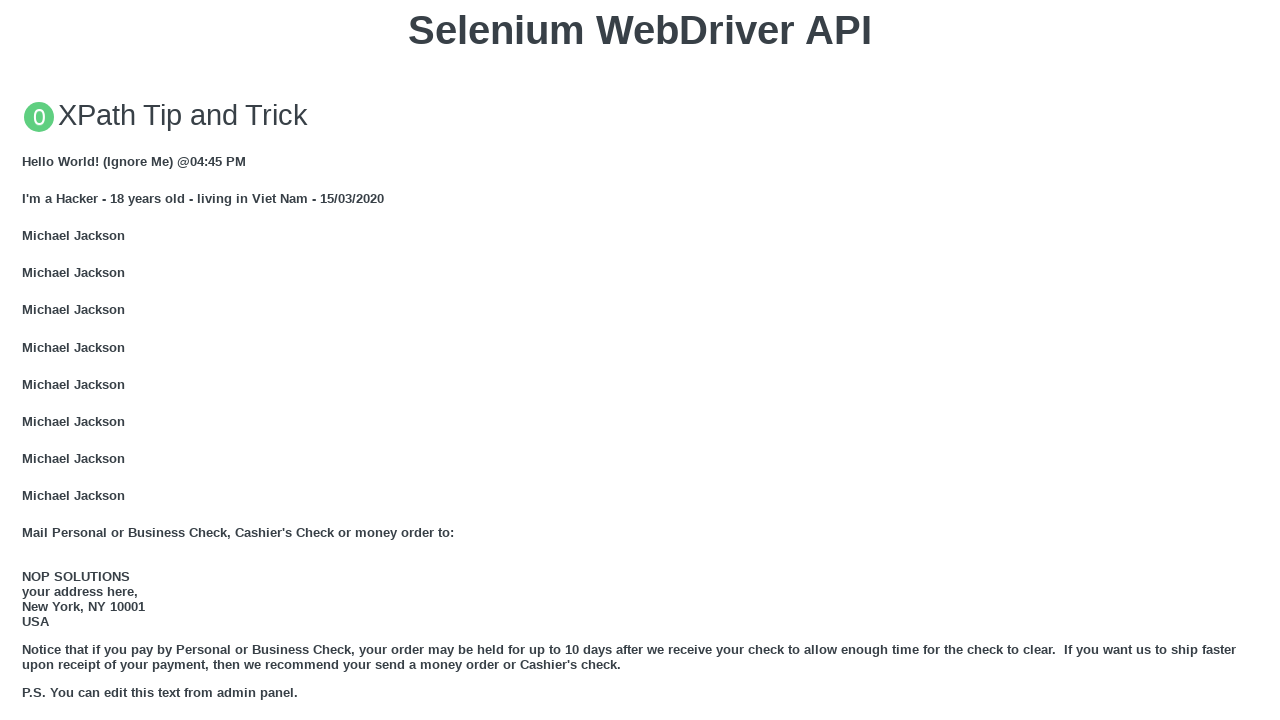

Clicked 'Under 18' radio button to select it at (28, 360) on input#under_18
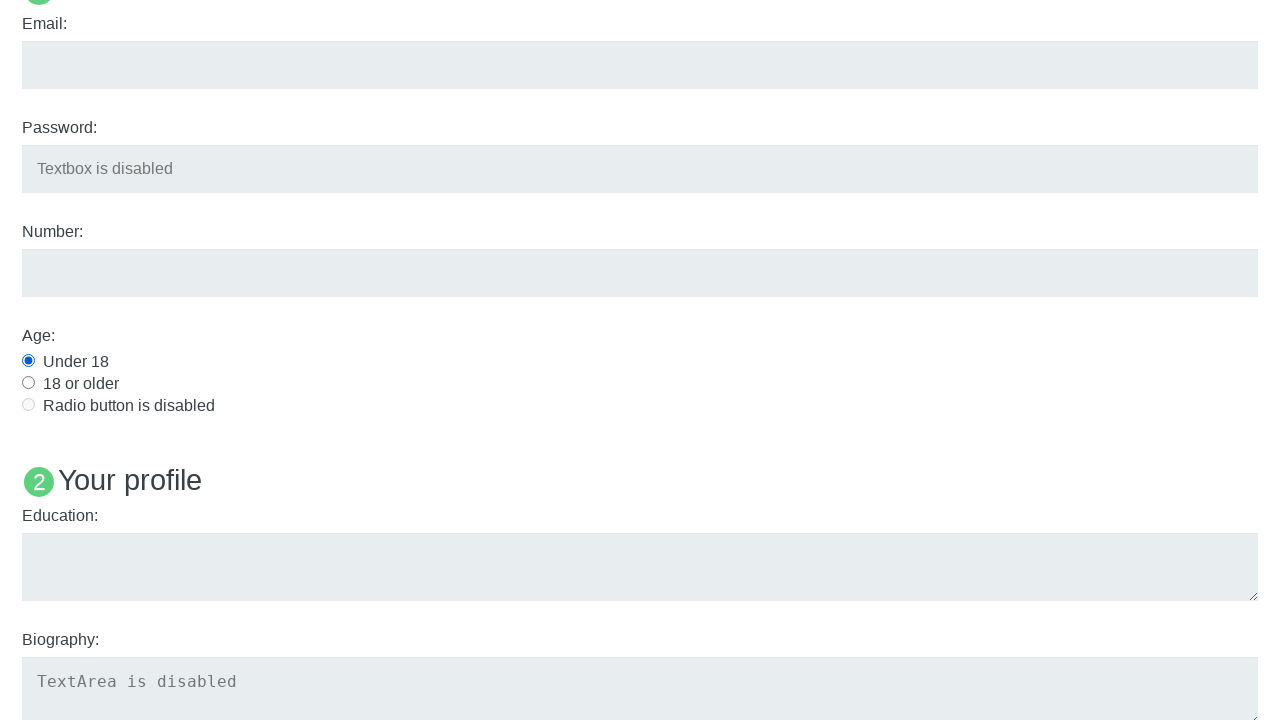

Located 'Development' checkbox element
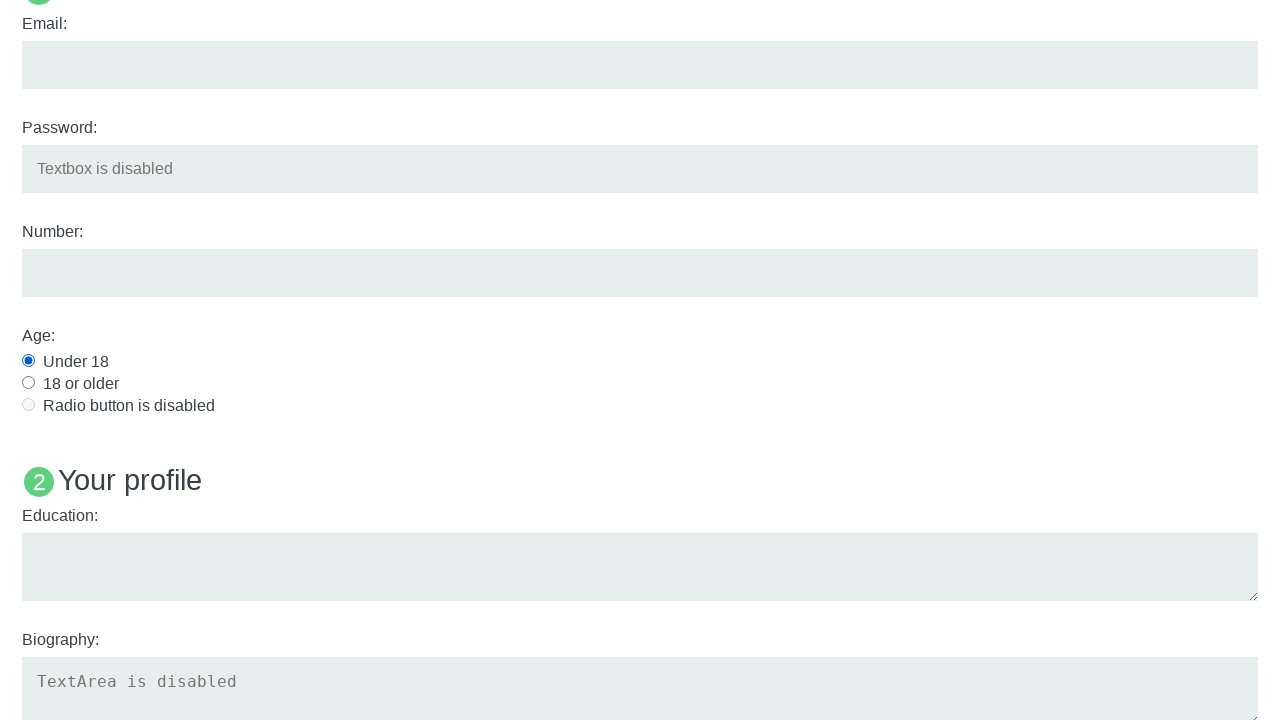

'Development' checkbox is visible
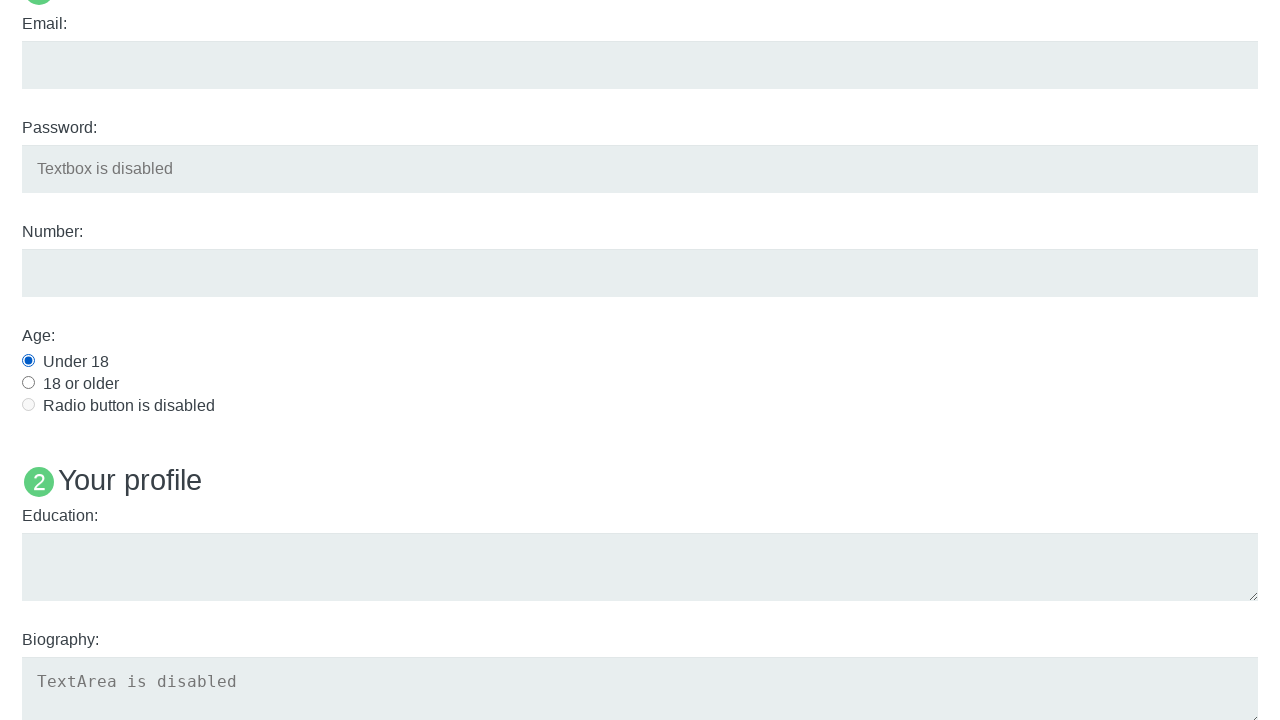

Clicked 'Development' checkbox to select it at (28, 361) on input#development
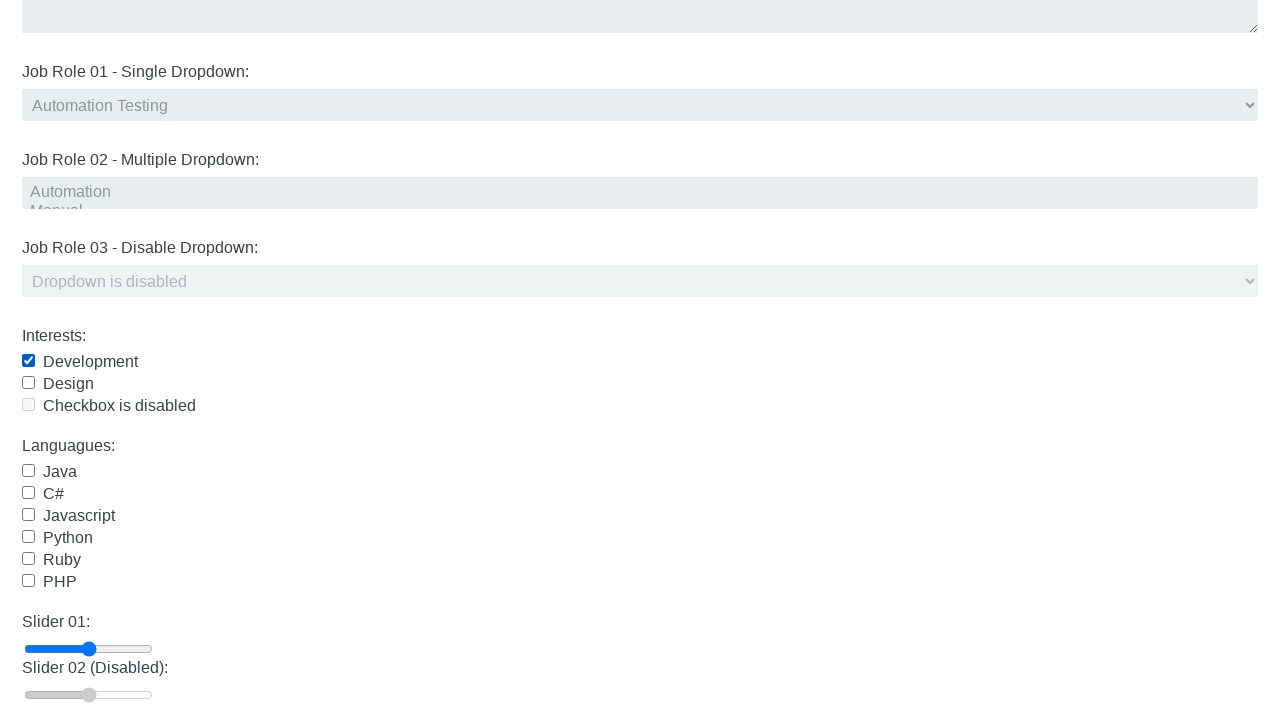

Verified 'Under 18' radio button is checked
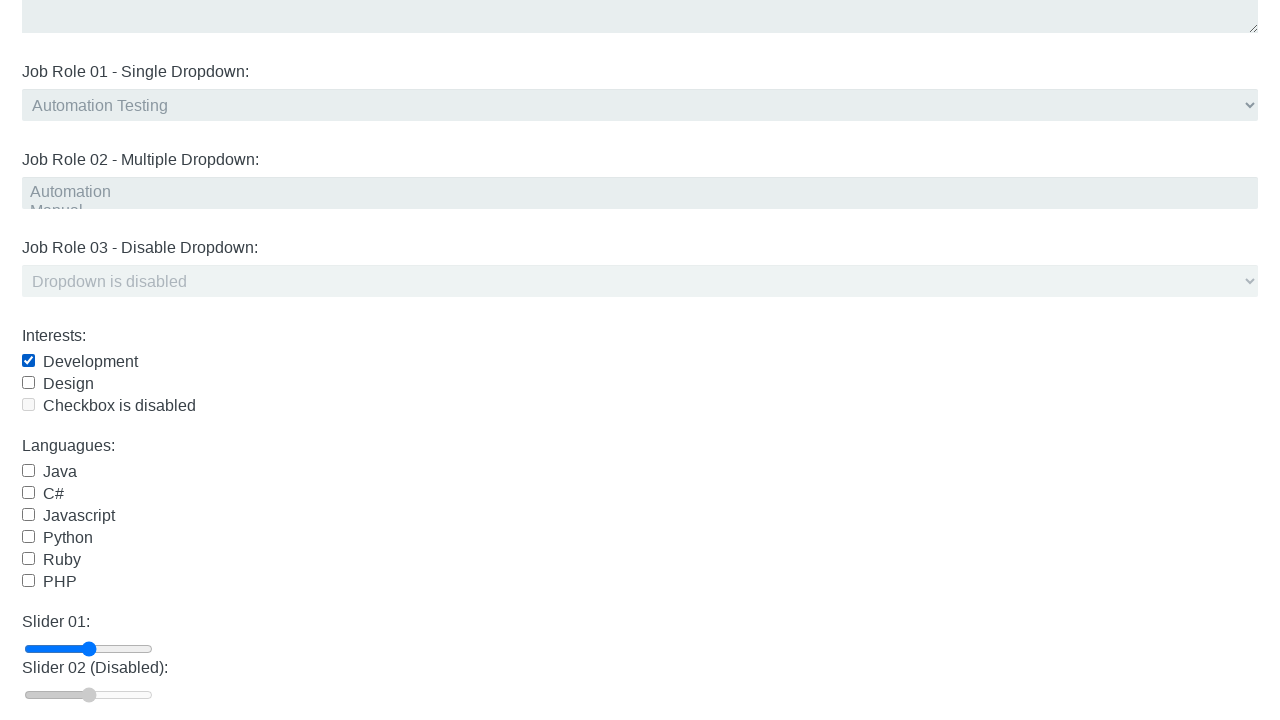

Verified 'Development' checkbox is checked
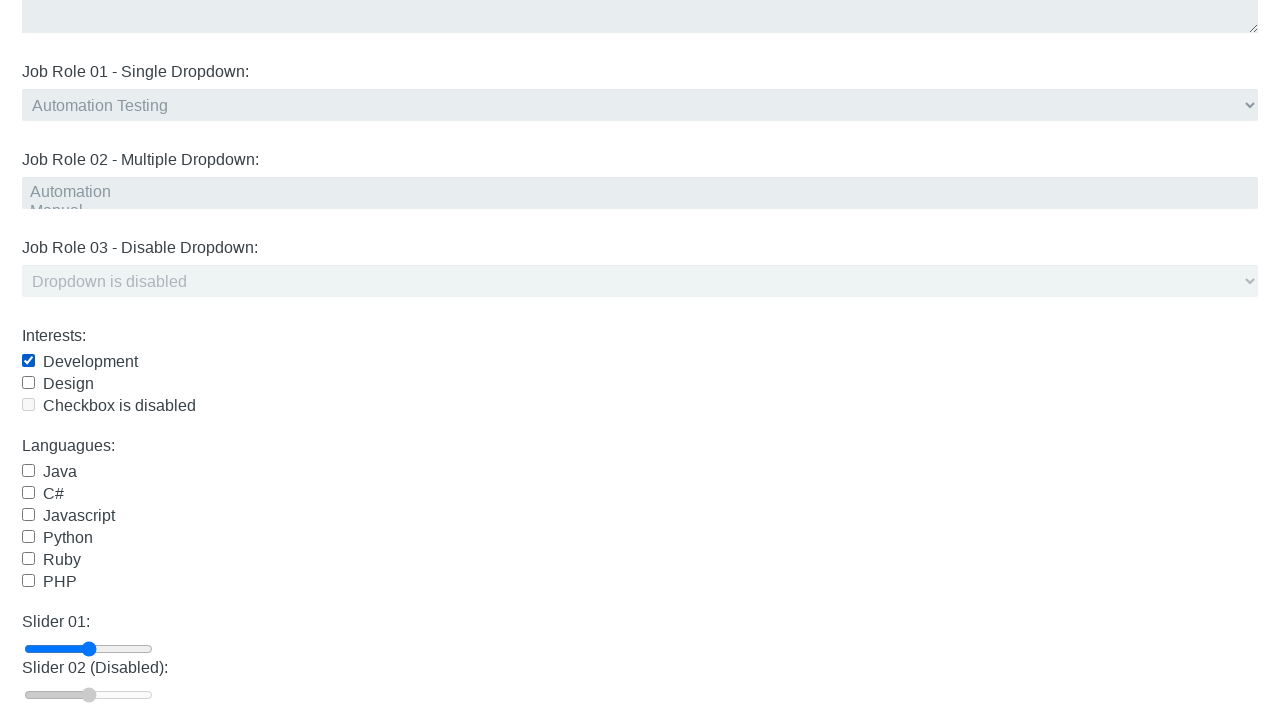

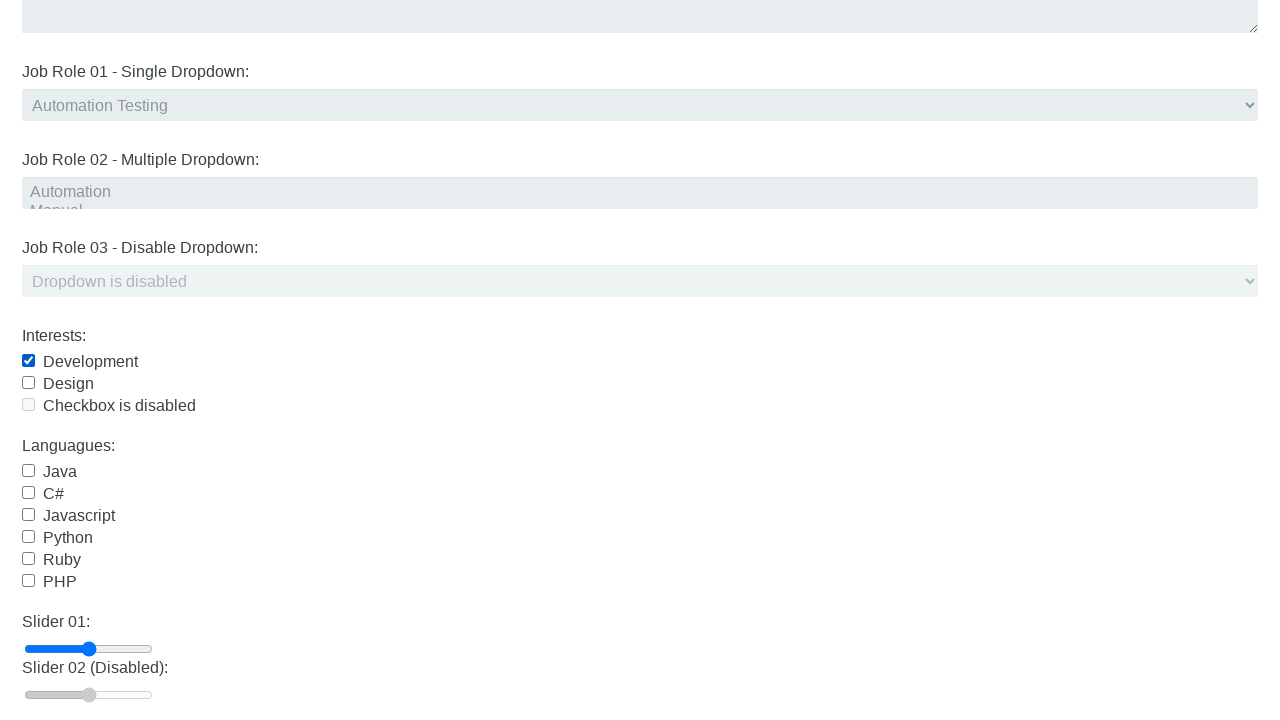